Tests handling JavaScript alert dialogs by clicking a button that triggers an alert and accepting it

Starting URL: https://testautomationpractice.blogspot.com/

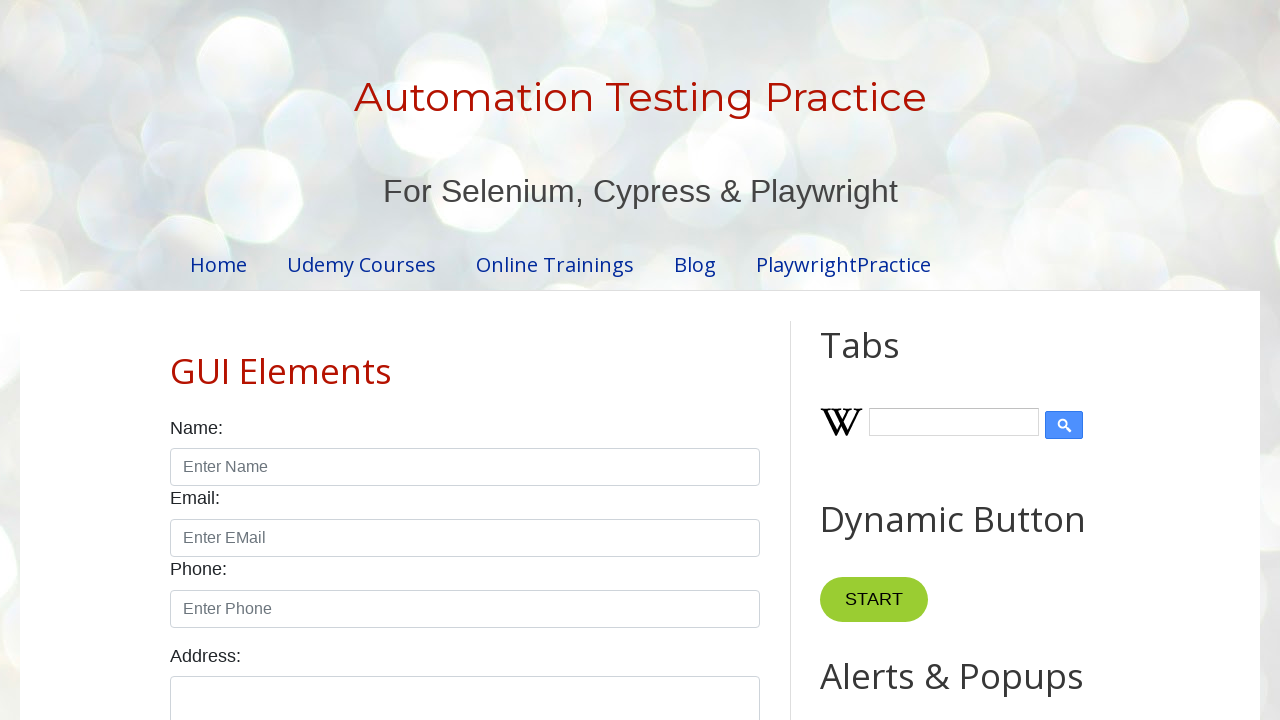

Set up alert handler to automatically accept dialogs
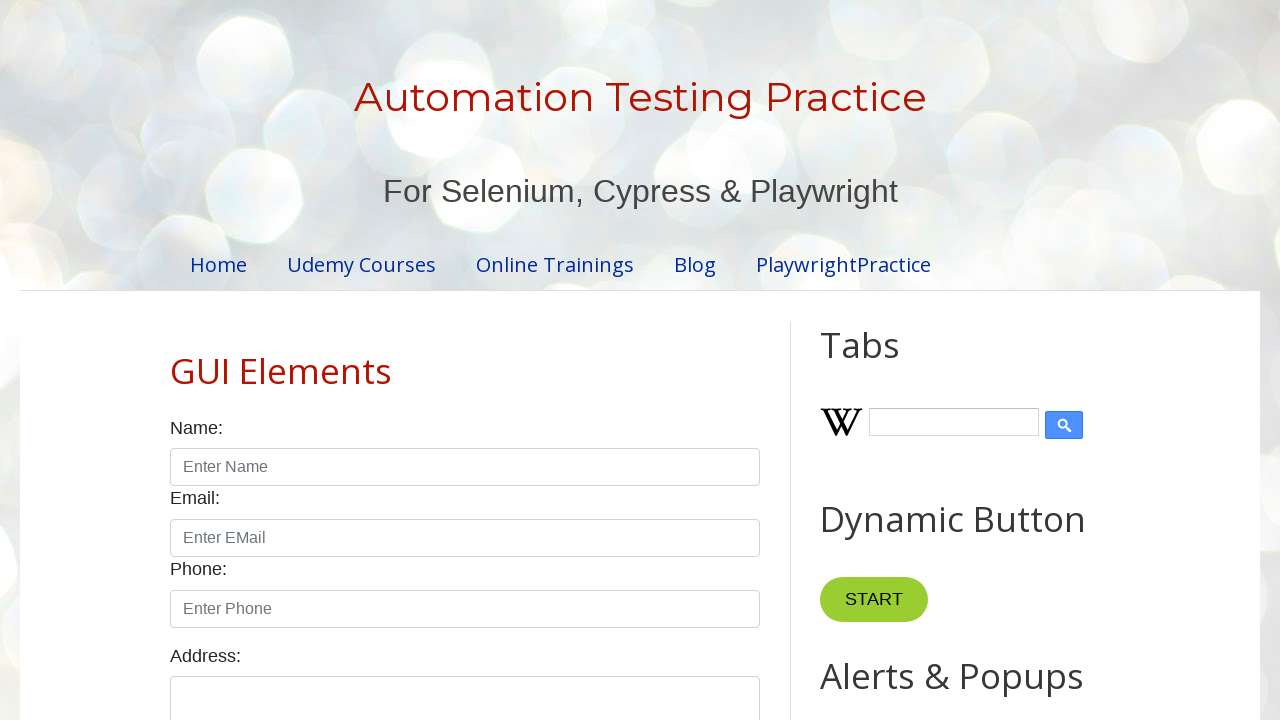

Clicked button to trigger JavaScript alert at (888, 361) on xpath=//*[@id='HTML9']/div[1]/button
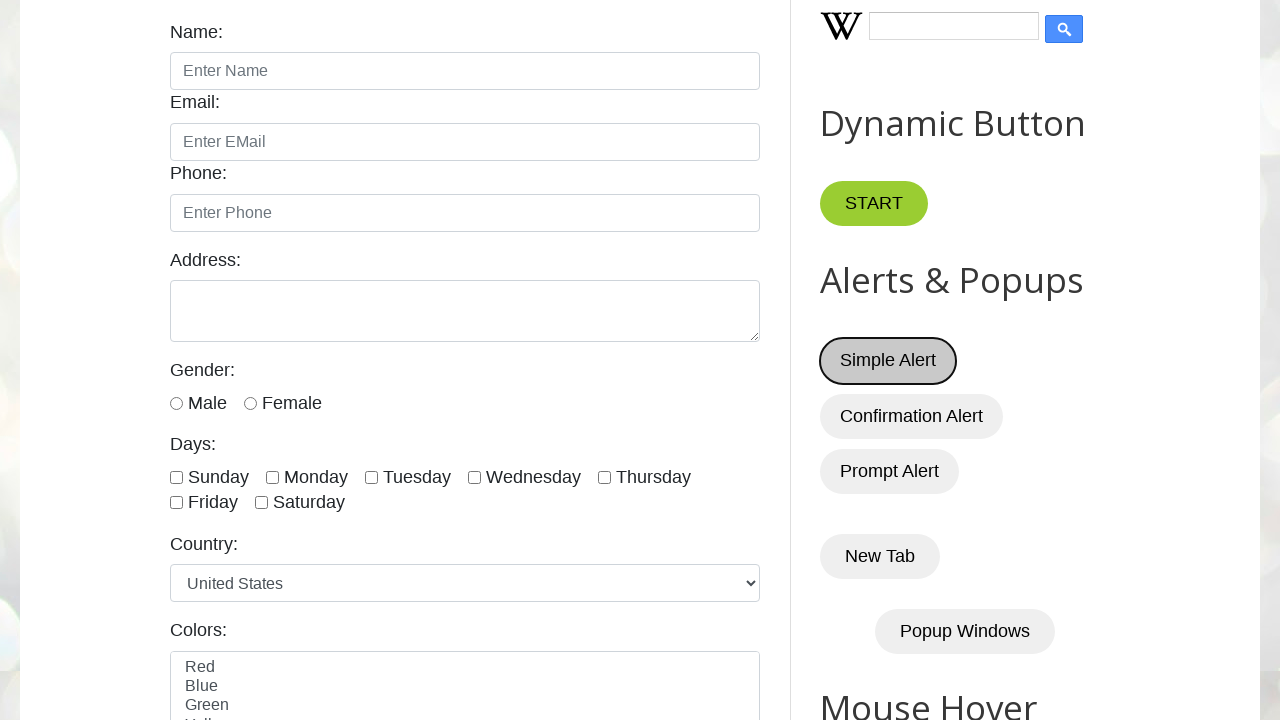

Waited for alert to be processed and accepted
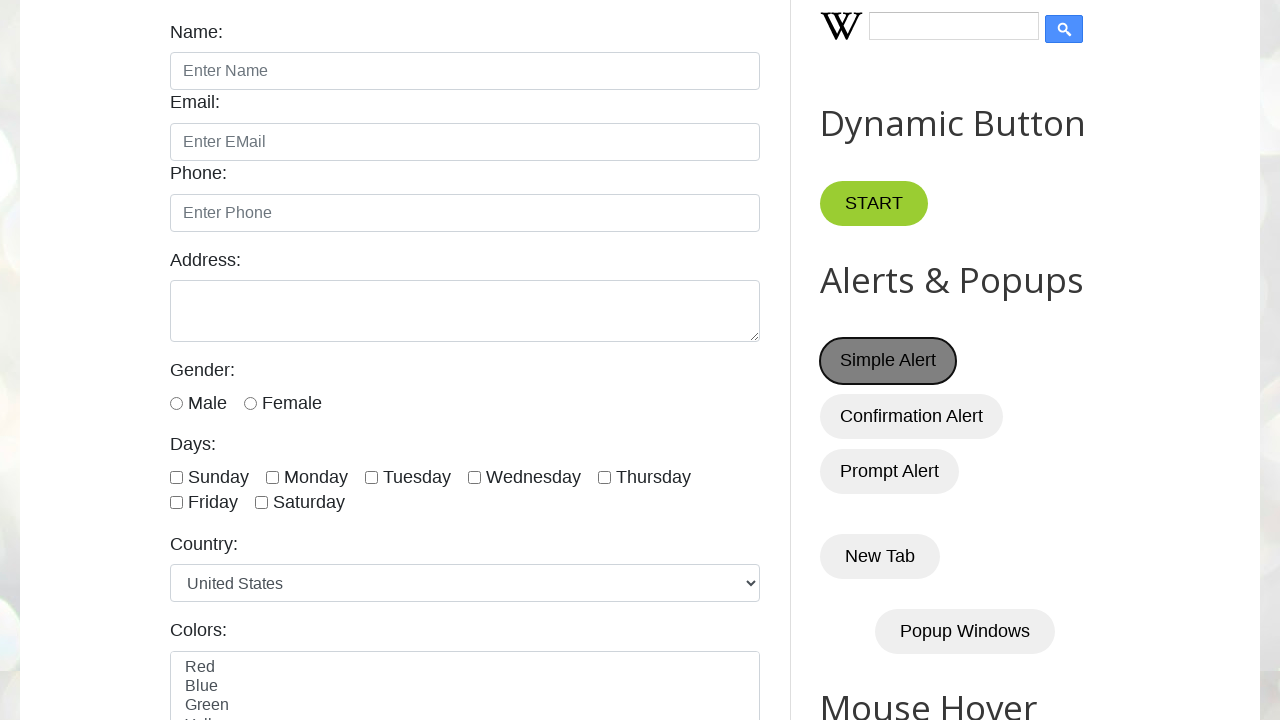

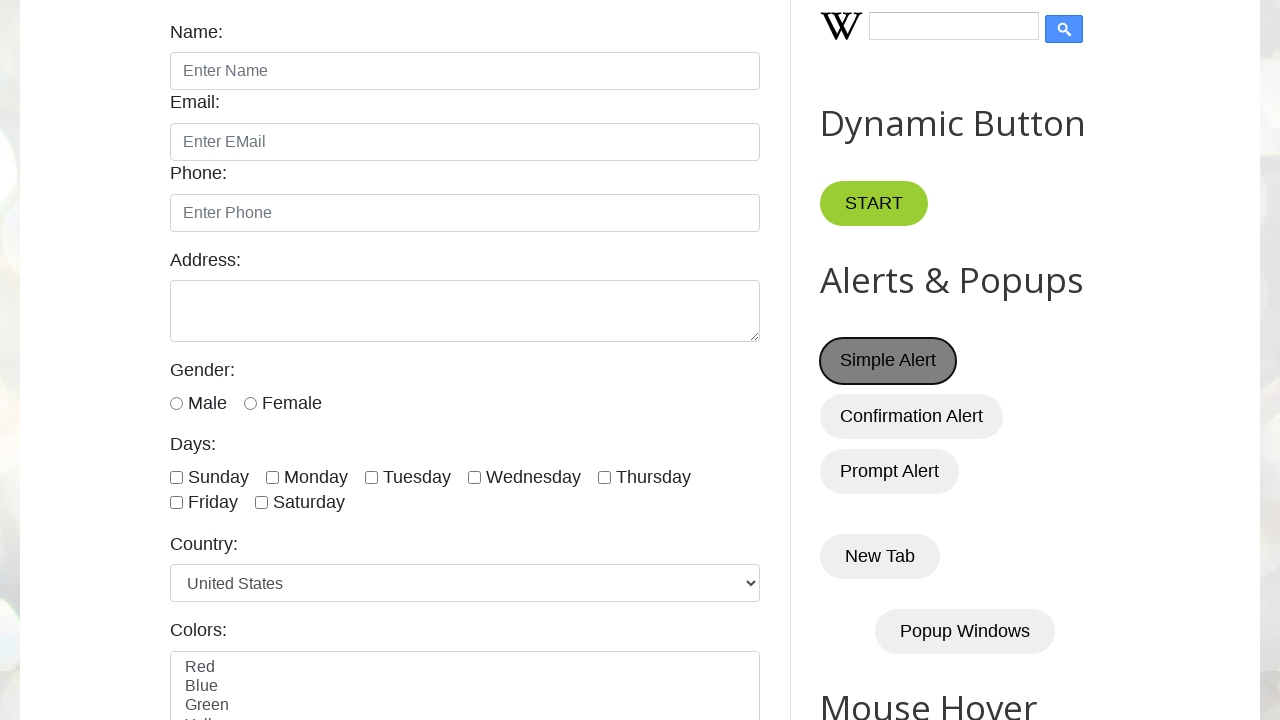